Tests the registration form by filling in the first name field on a demo registration page

Starting URL: https://demo.automationtesting.in/Register.html

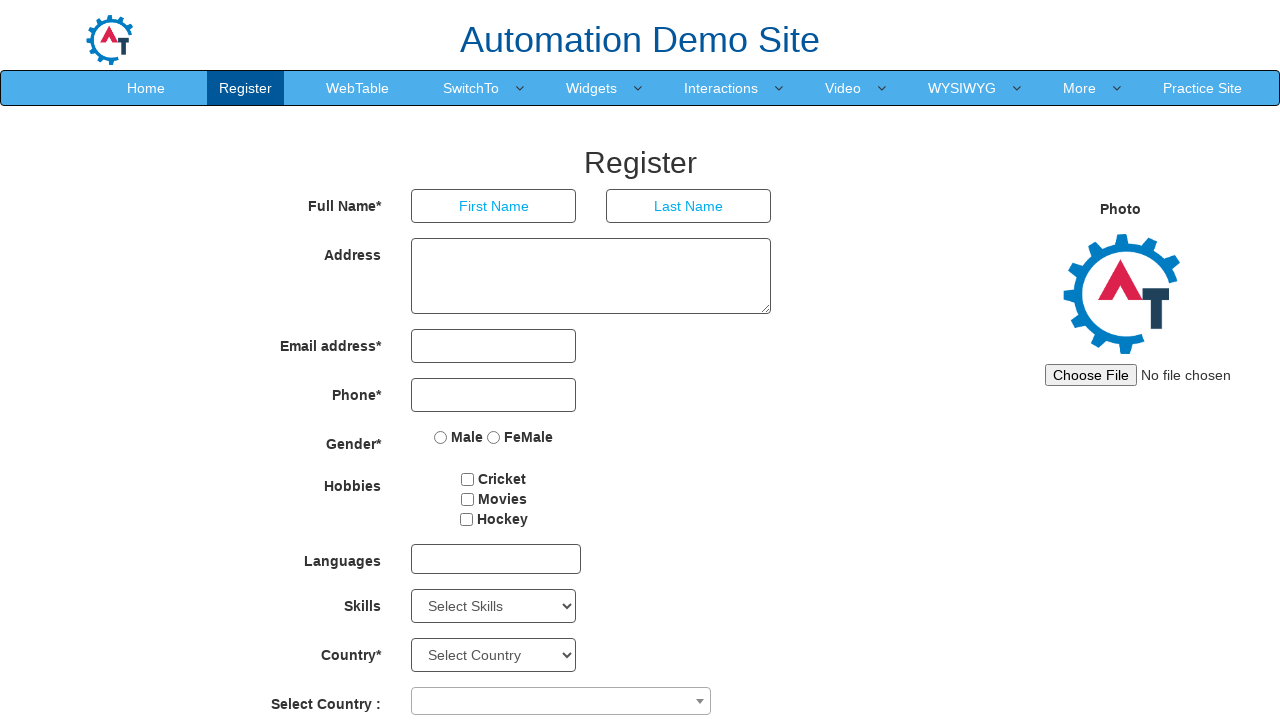

Filled first name field with 'Sukhmeet' on input[placeholder='First Name']
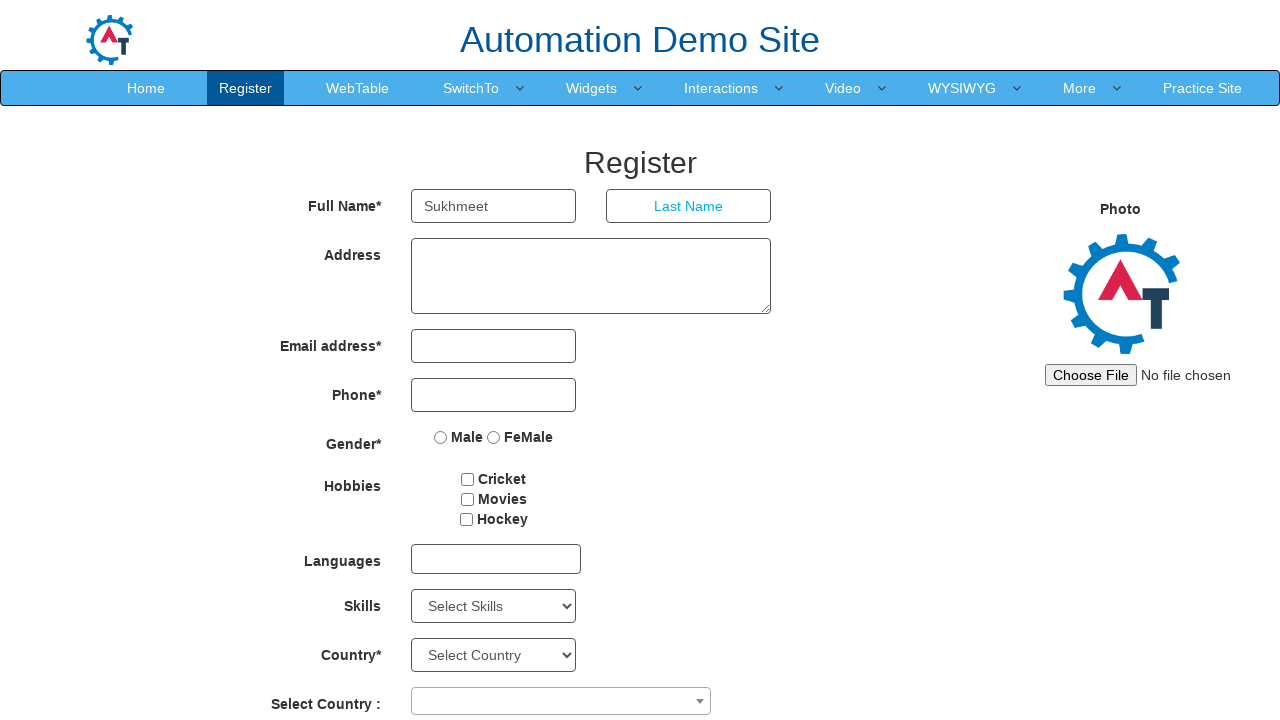

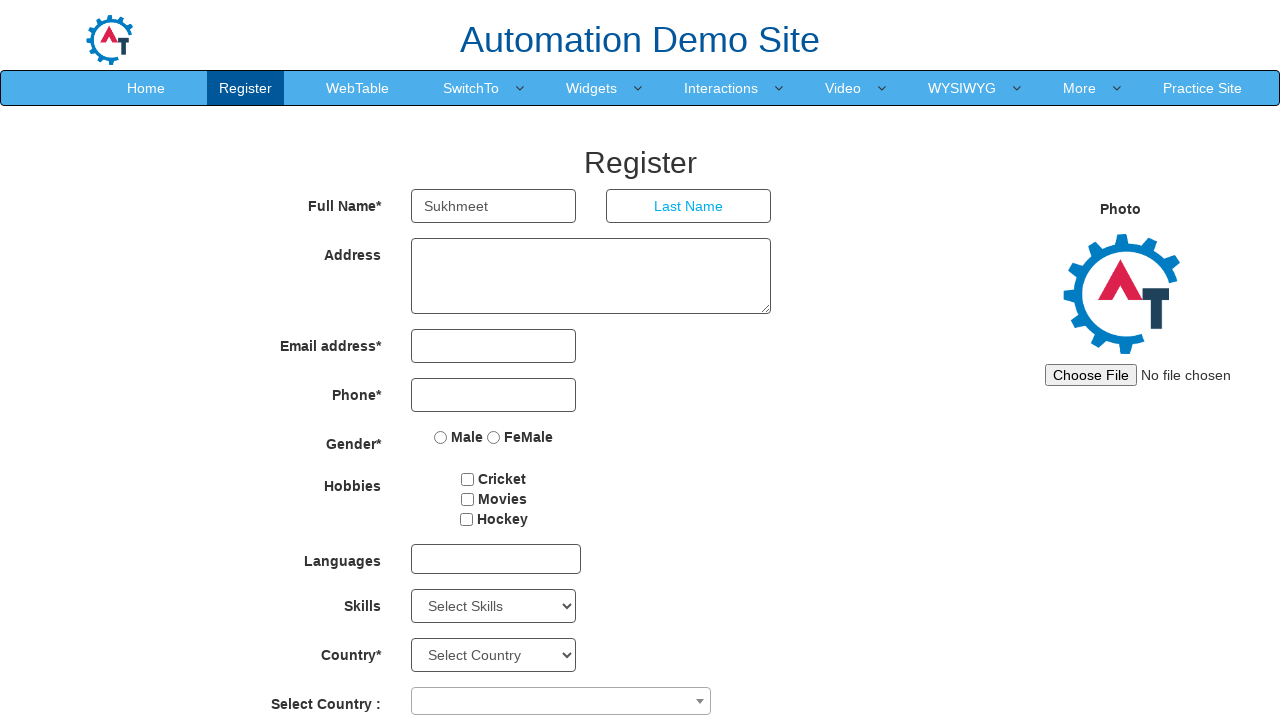